Tests that a user can fill a number input field with numeric values and verifies the value is correctly set

Starting URL: https://the-internet.herokuapp.com

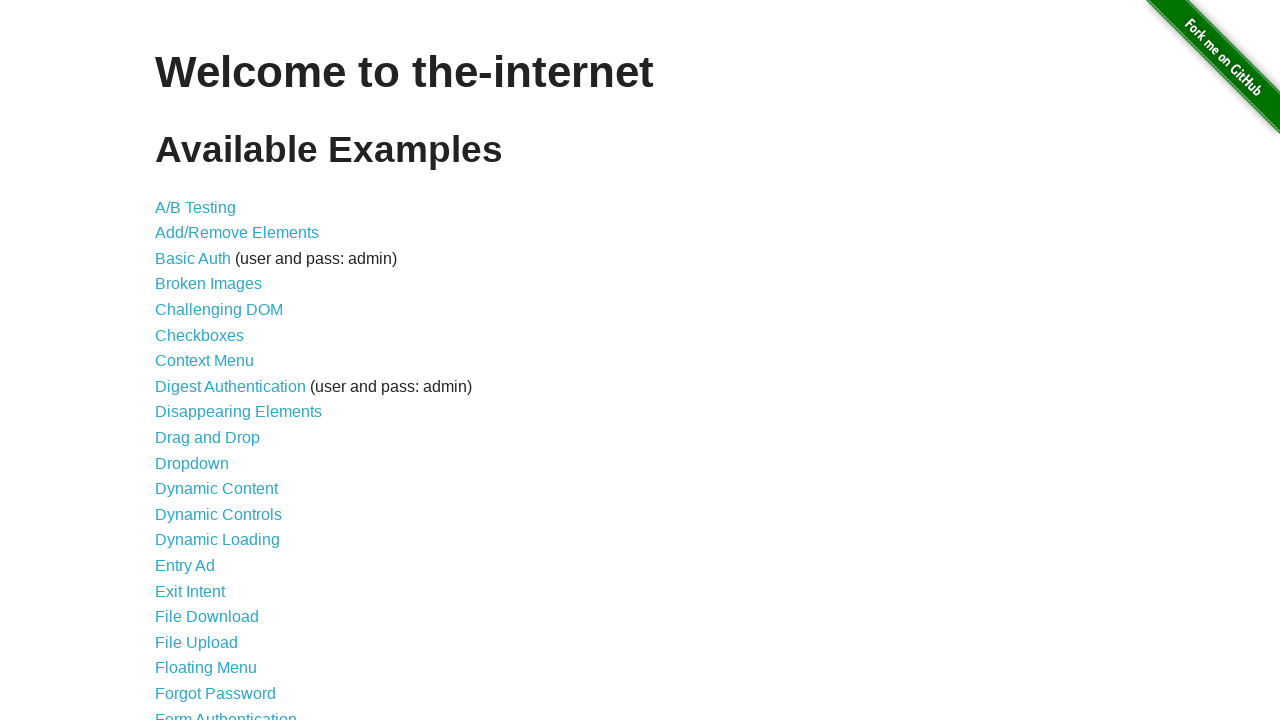

Clicked on the Inputs link to navigate to the inputs page at (176, 361) on a[href='/inputs']
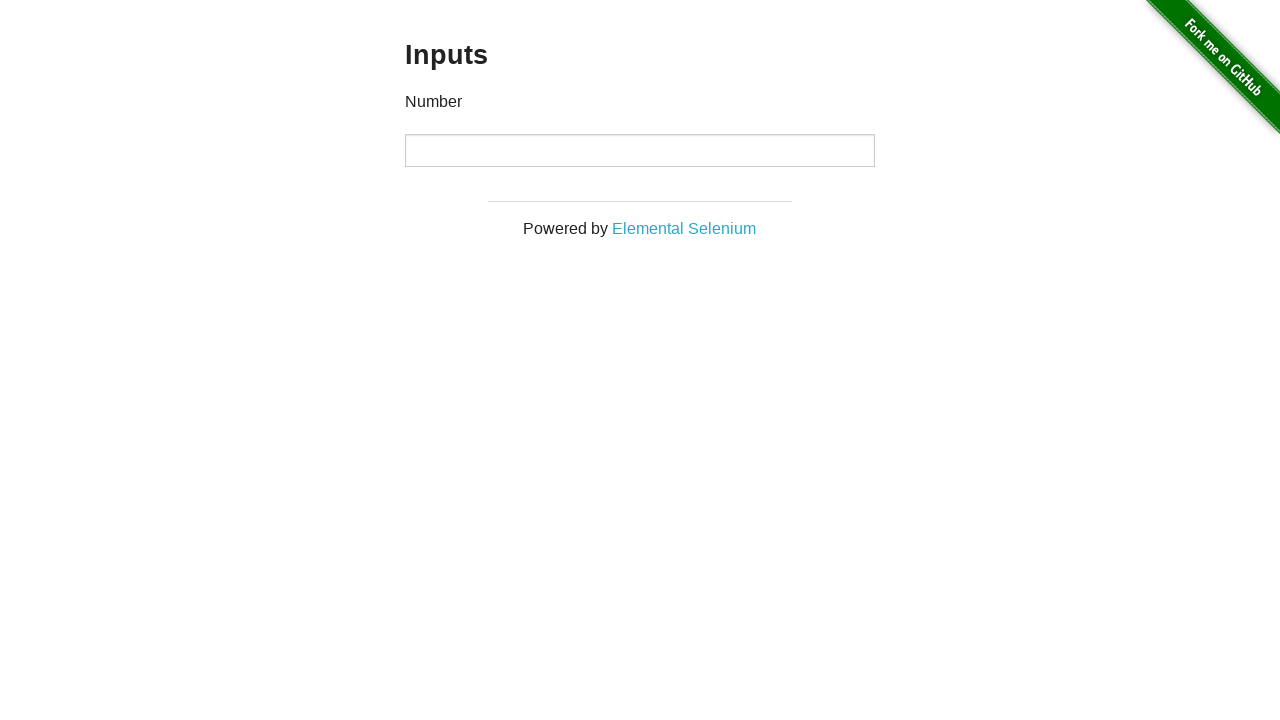

Waited for number input field to load on the inputs page
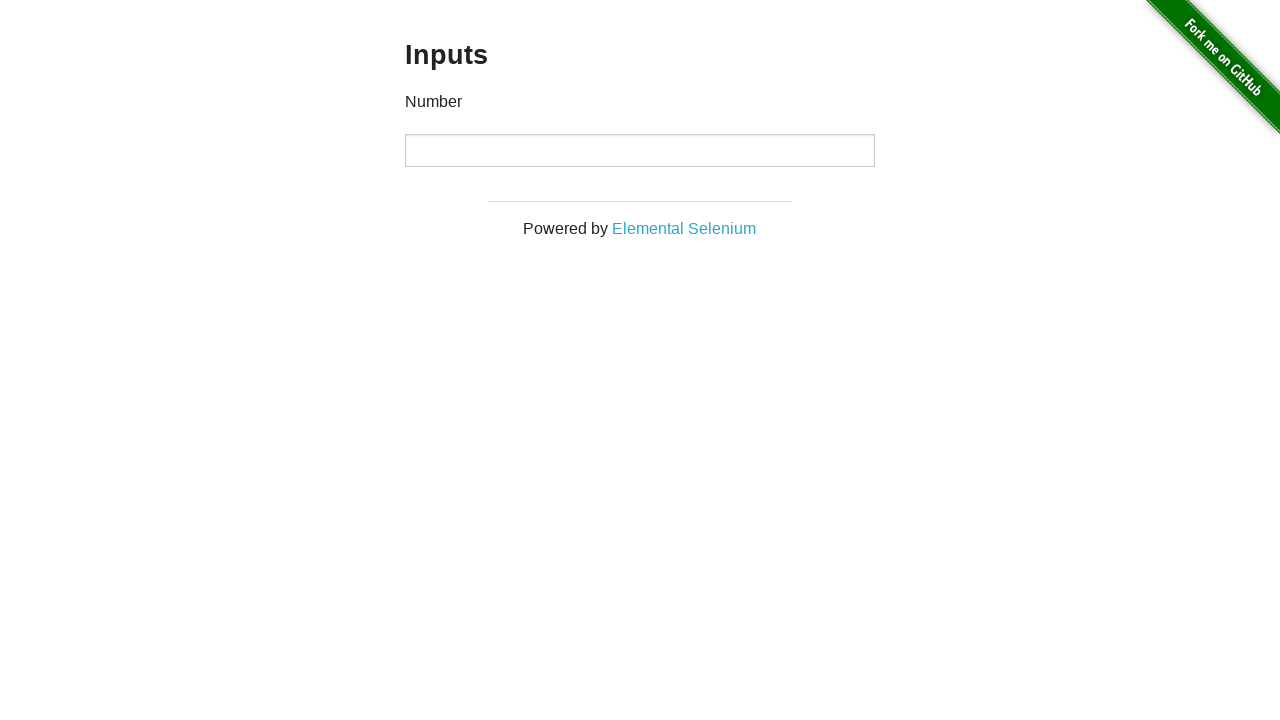

Filled number input field with numeric value '123' on input[type='number']
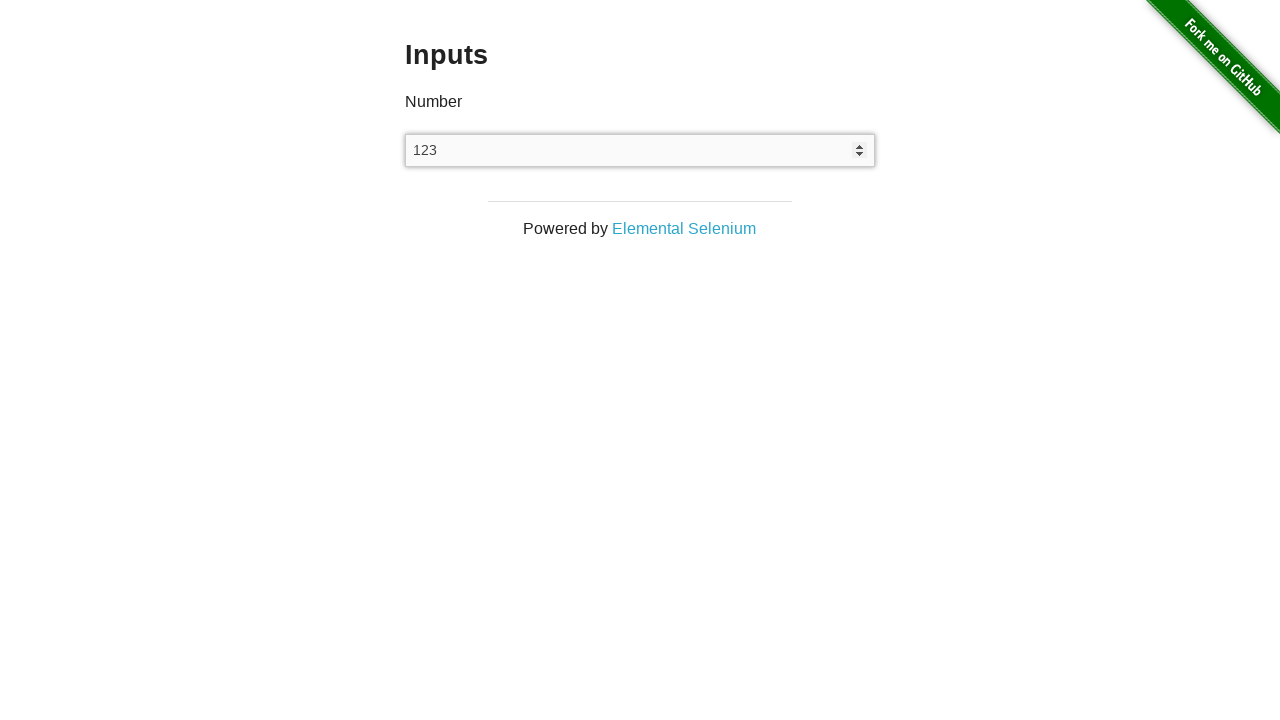

Verified that the number input field contains the correct value '123'
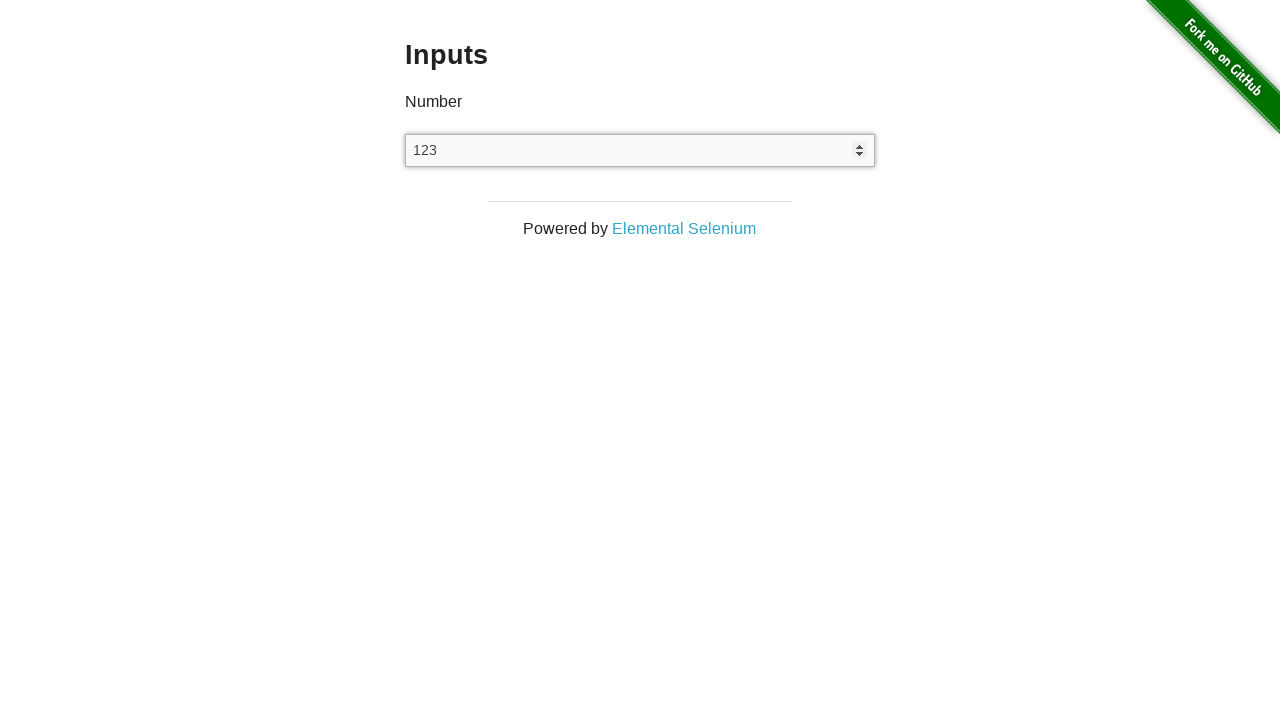

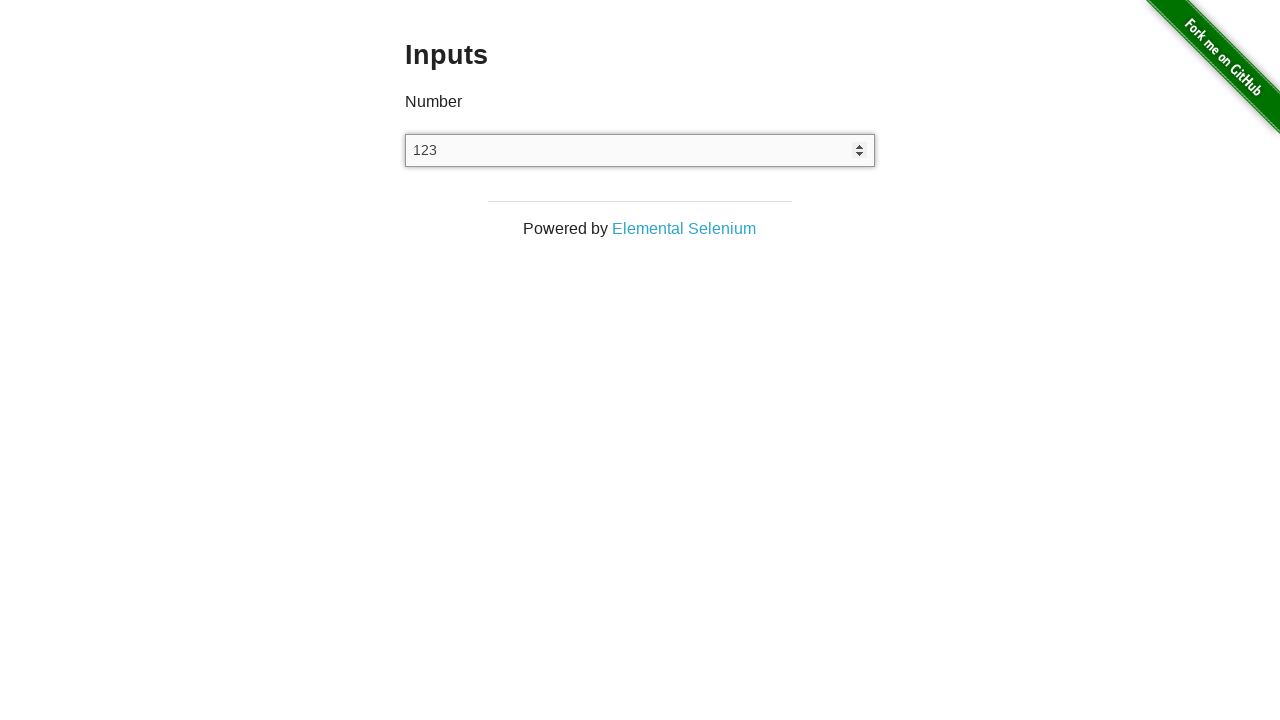